Tests the Add/Remove Elements functionality by clicking the "Add Element" button, verifying that a "Delete" button appears, and confirming the "Add Element" button remains visible

Starting URL: https://the-internet.herokuapp.com/add_remove_elements/

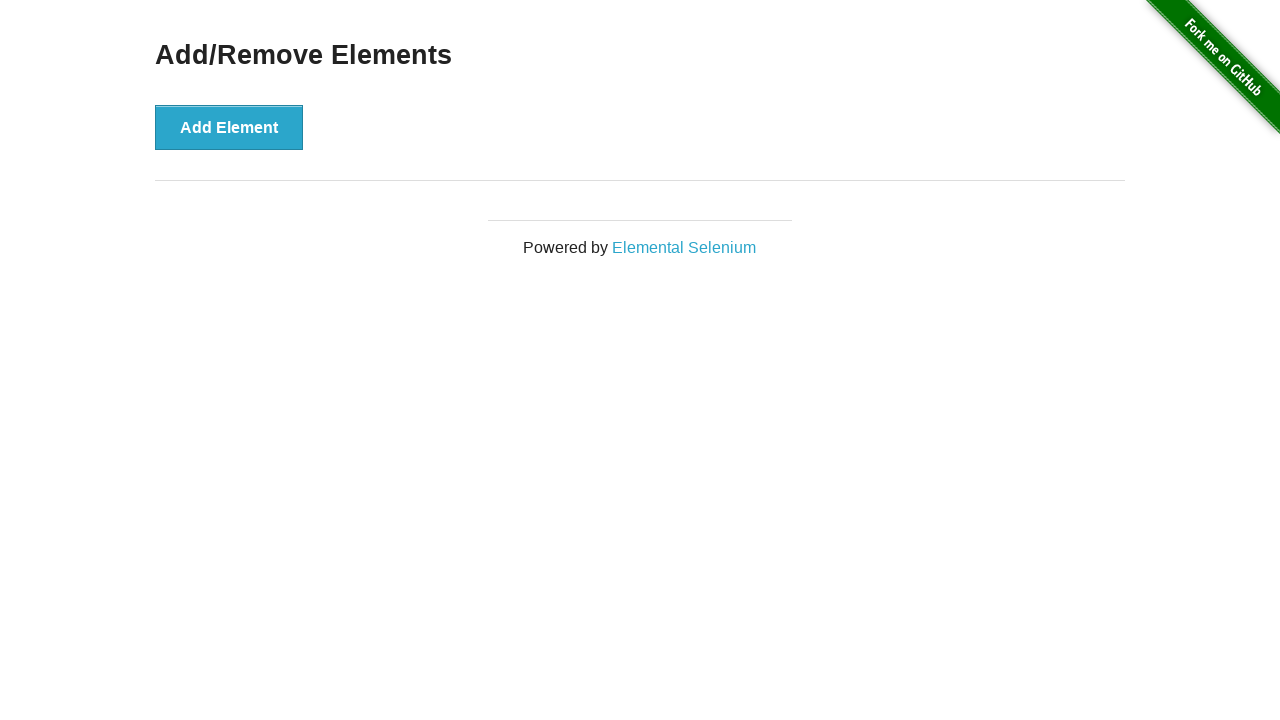

Clicked the 'Add Element' button at (229, 127) on xpath=//*[@id='content']/div/button
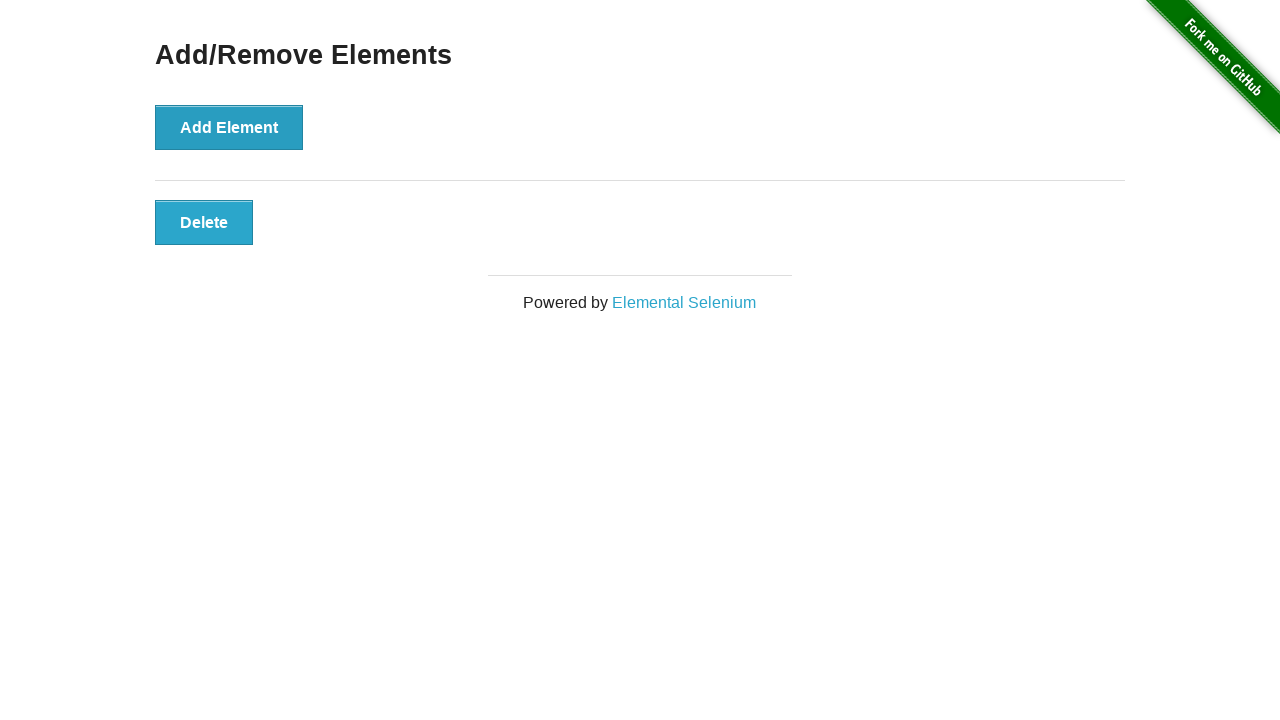

Verified that the 'Delete' button appeared
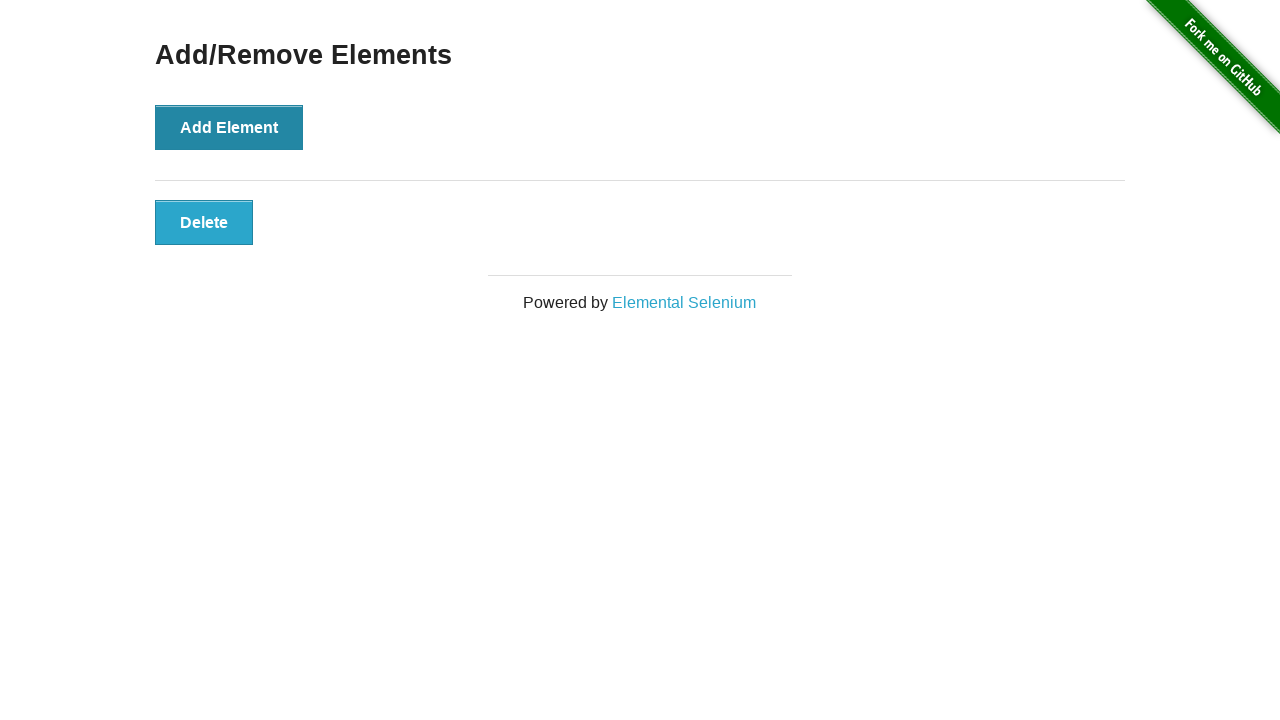

Confirmed the 'Add Element' button remains visible
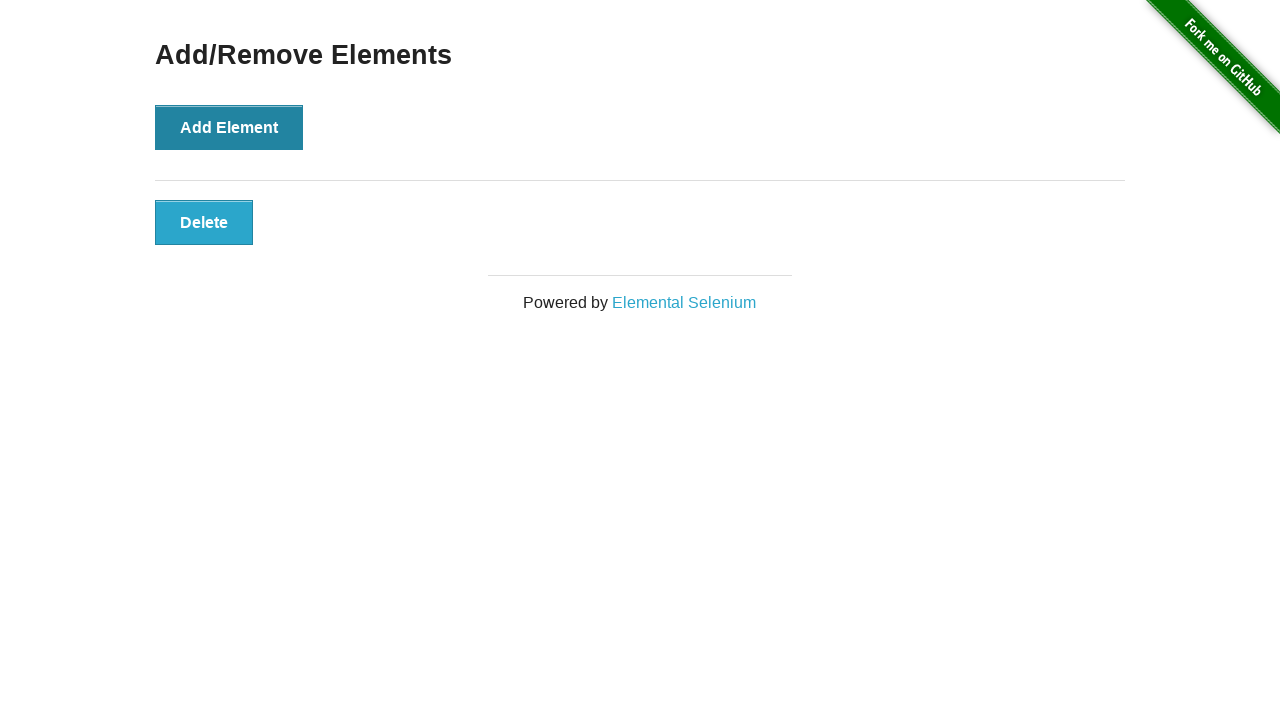

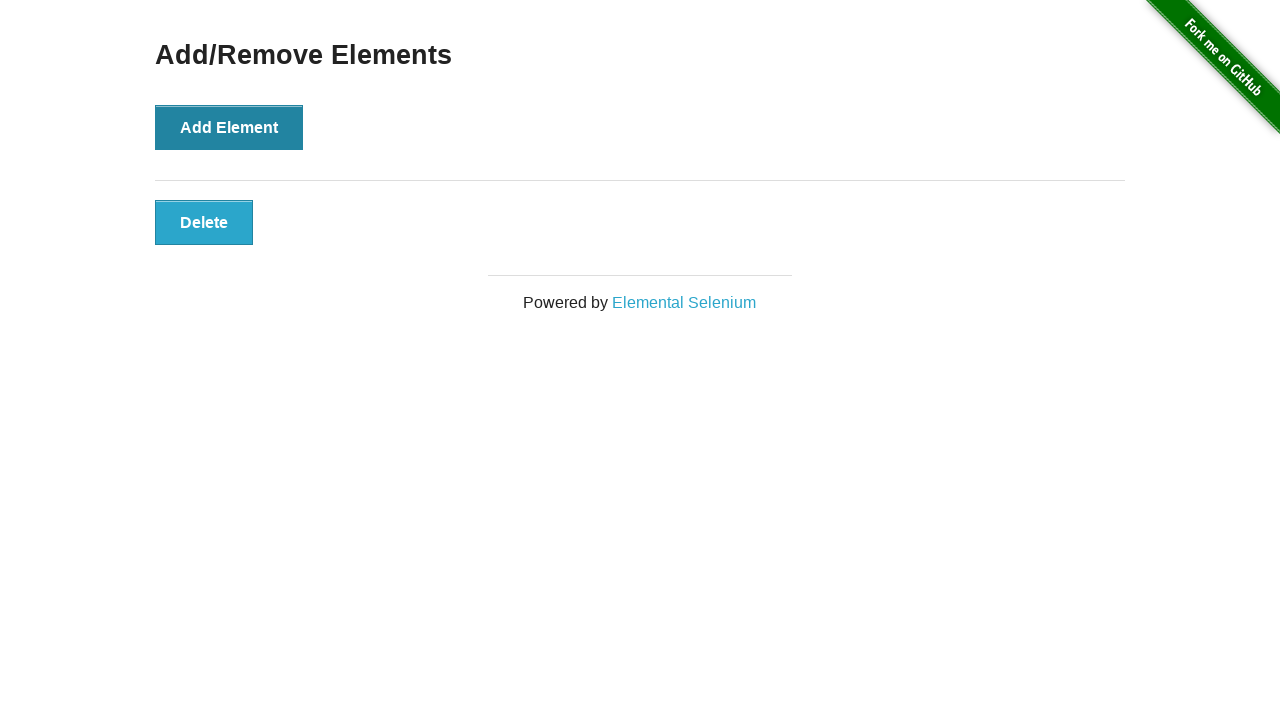